Tests browser window manipulation including resizing, repositioning, maximizing, minimizing and fullscreen modes

Starting URL: http://libraryinformationsystem.org

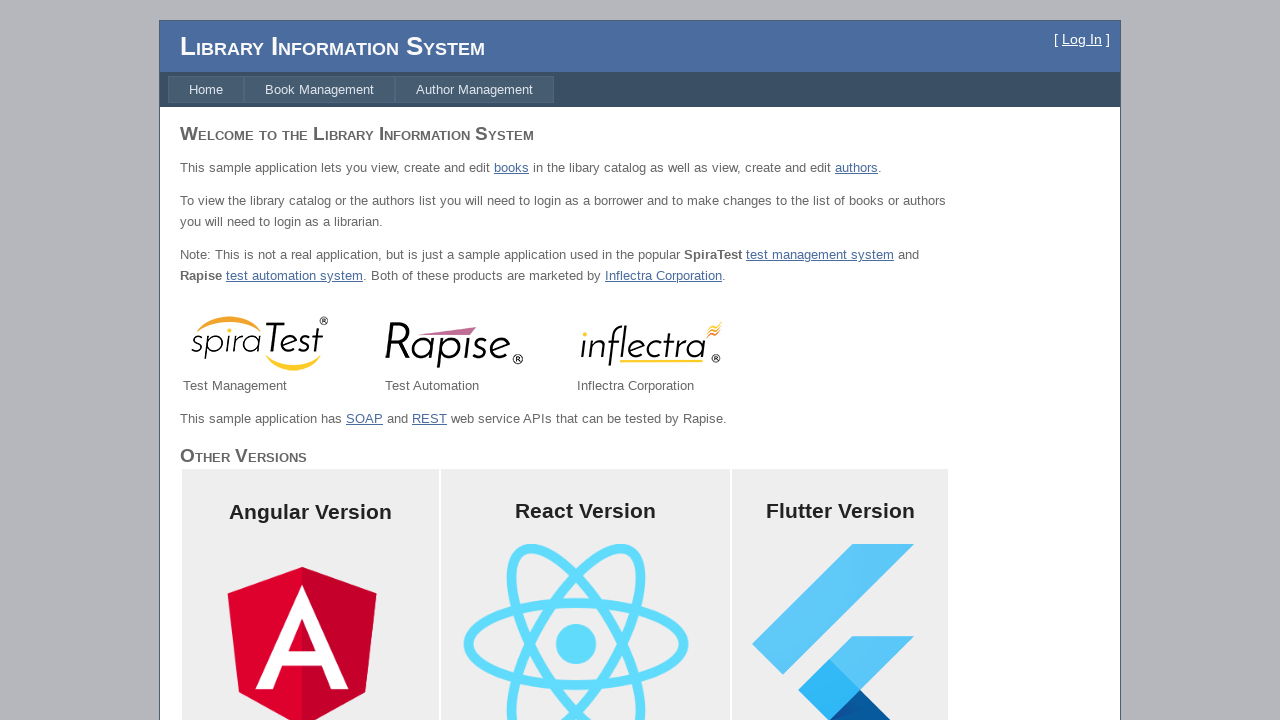

Set viewport size to 300x800 pixels
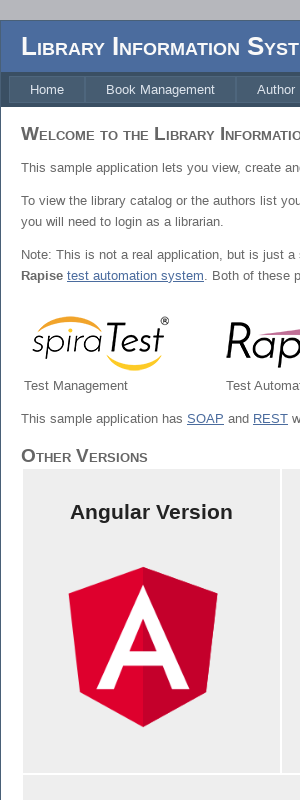

Waited 1 second to observe viewport change
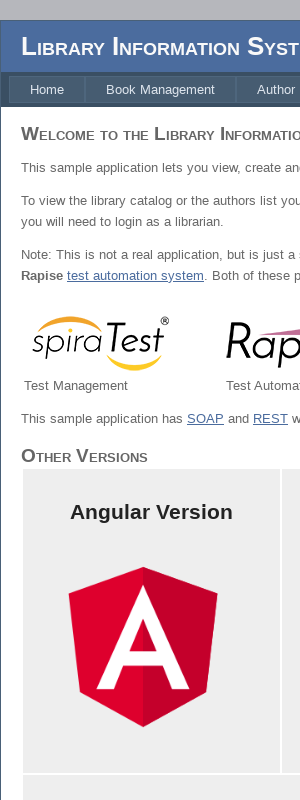

Retrieved viewport size: 300x800 pixels
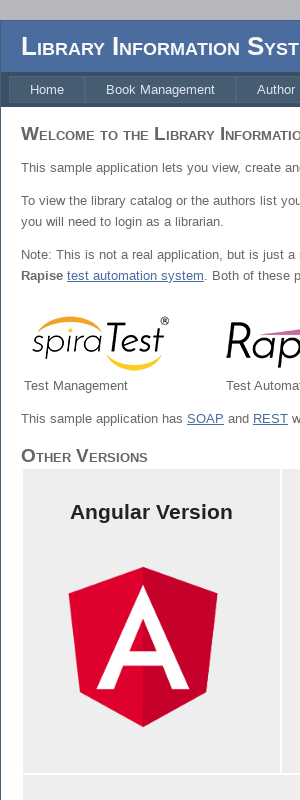

Set viewport size to 1920x1080 pixels (simulating maximize)
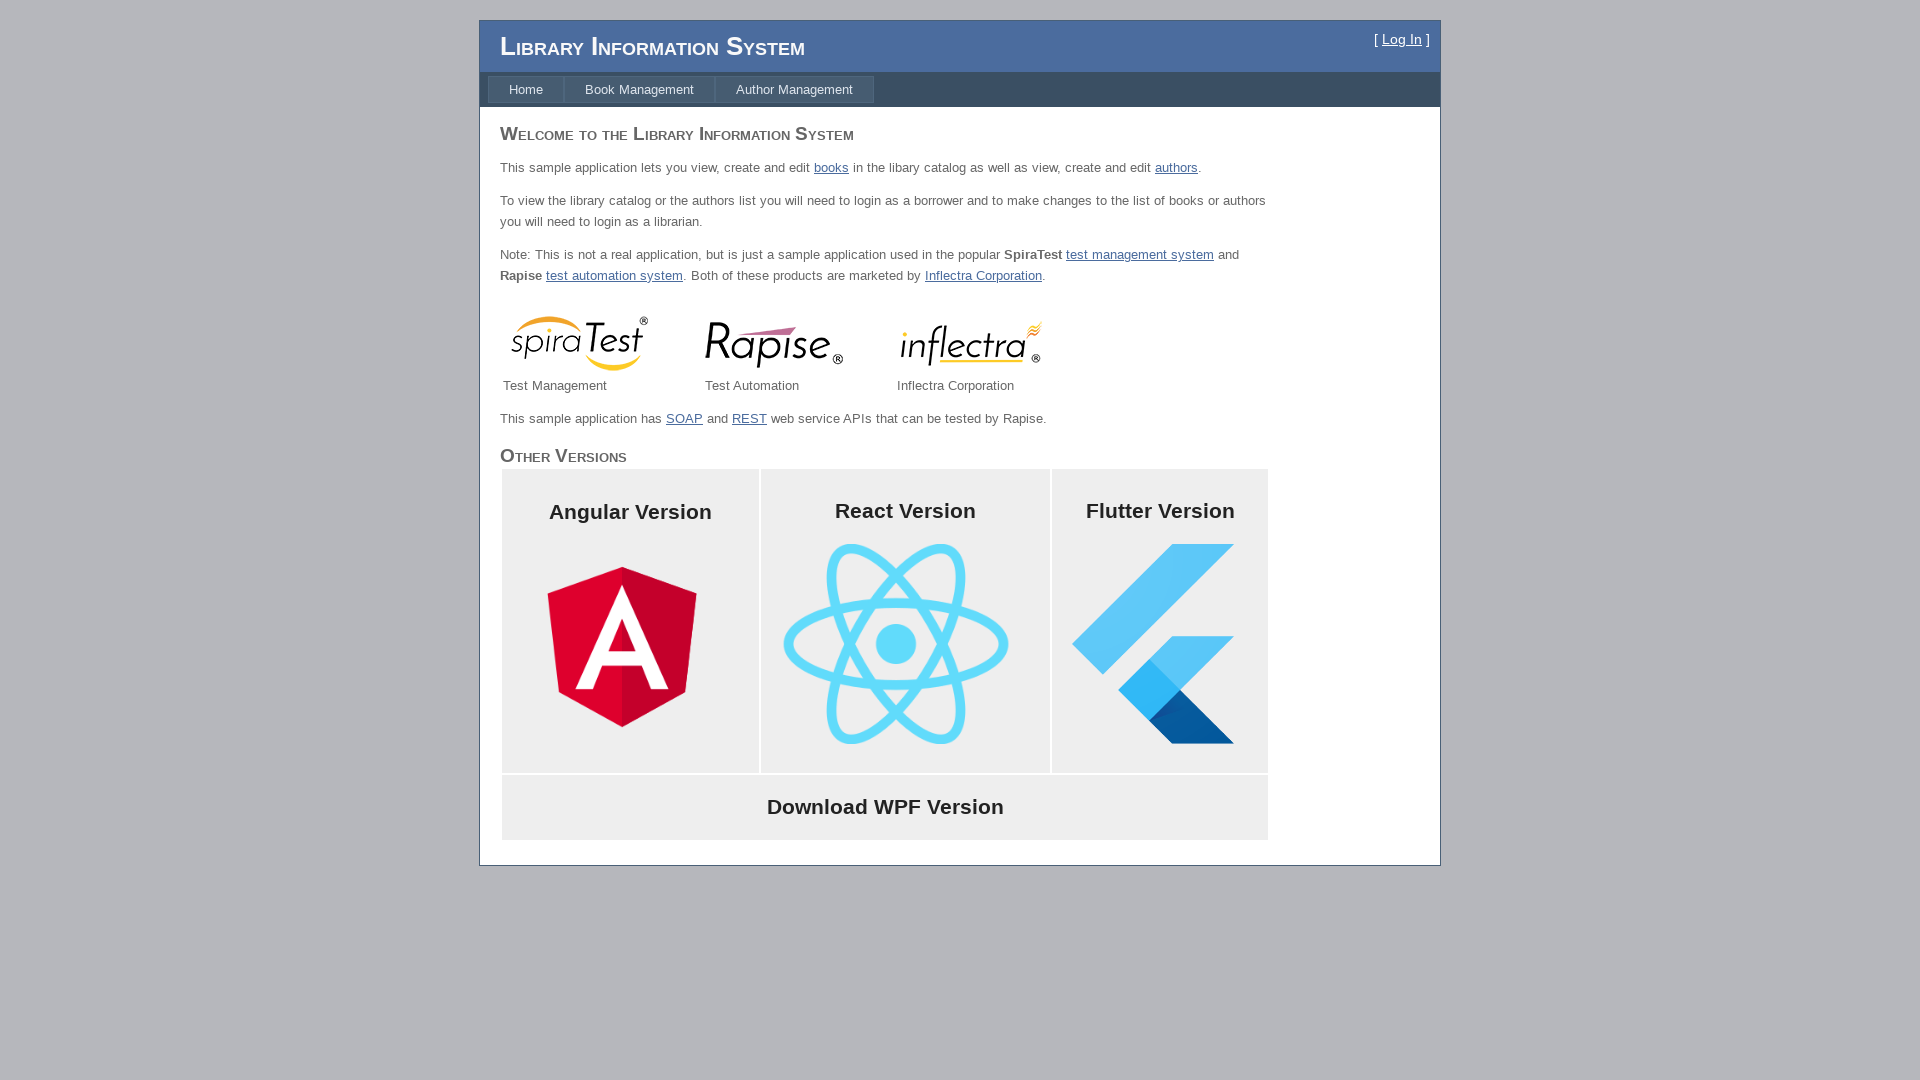

Waited 1 second to observe maximized viewport
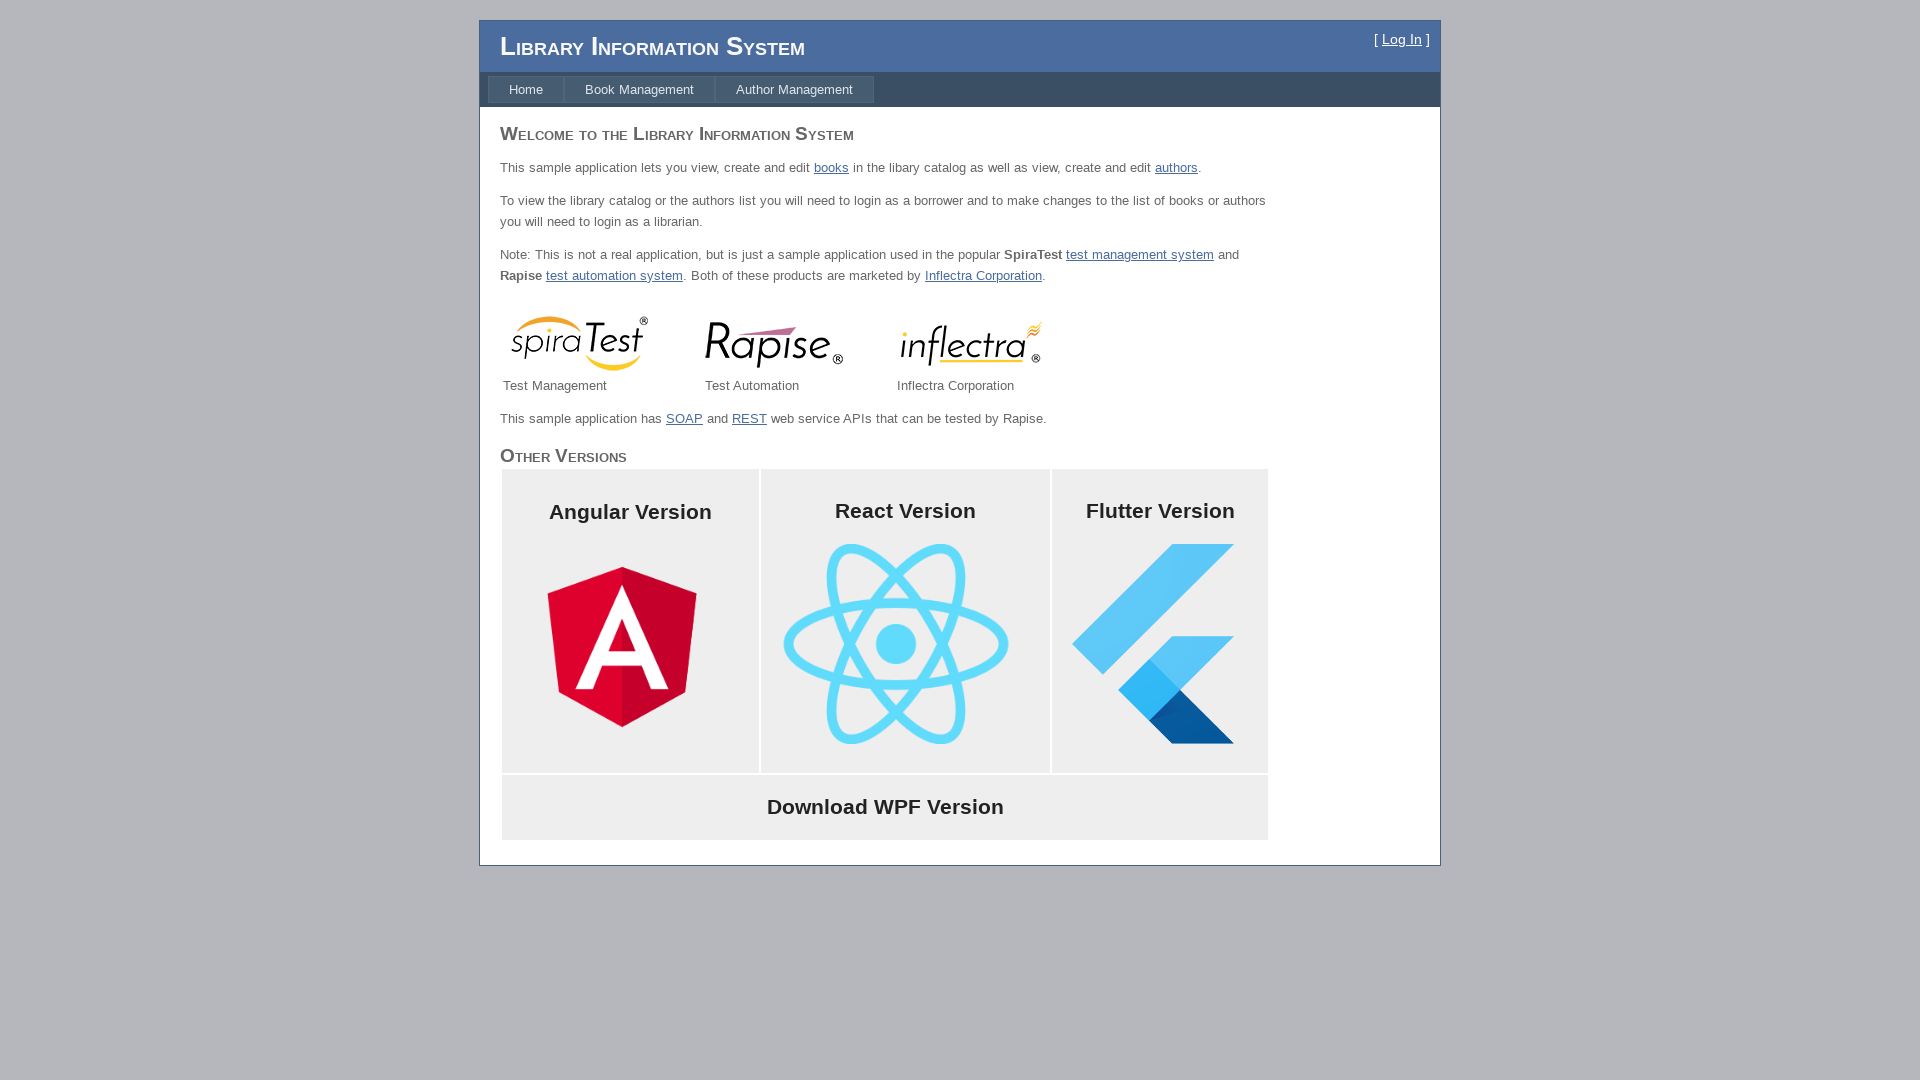

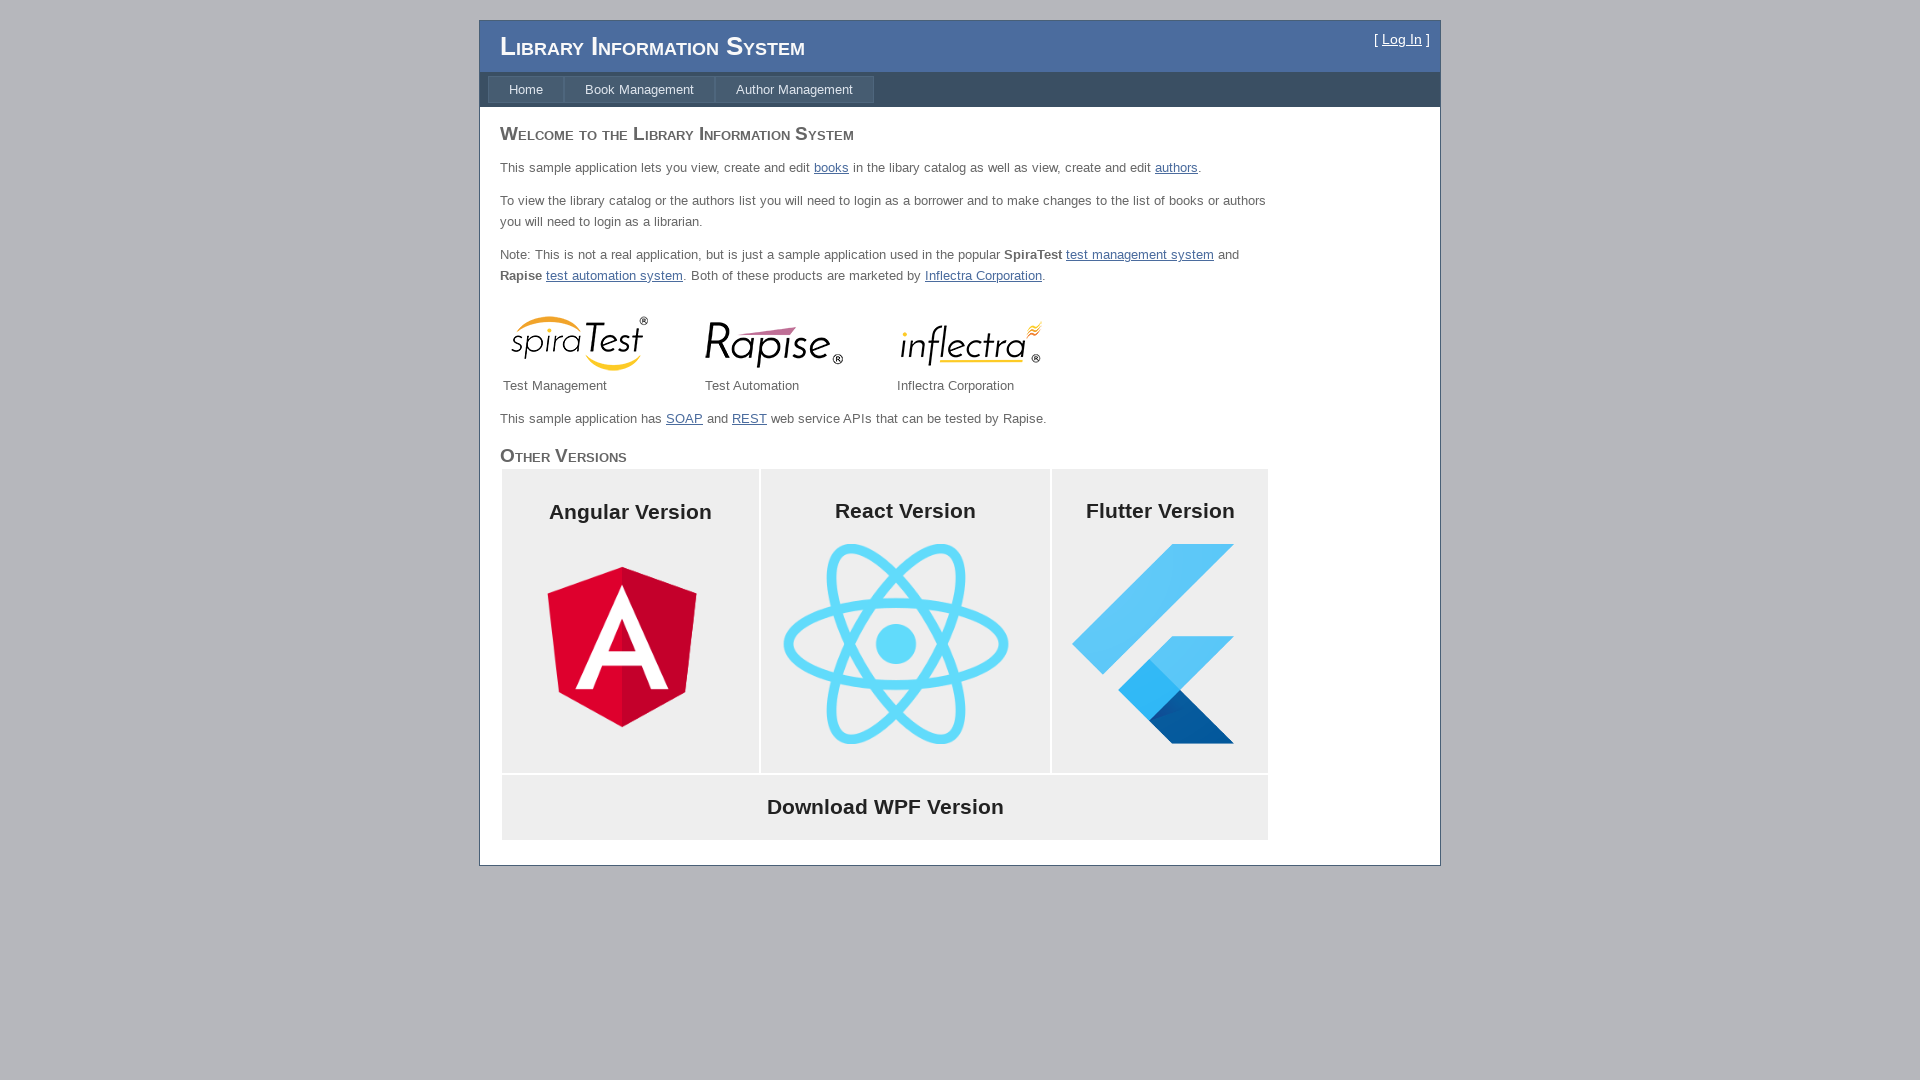